Simple test that navigates to Rahul Shetty Academy website and verifies the page loads by checking the title is present

Starting URL: https://www.rahulshettyacademy.com

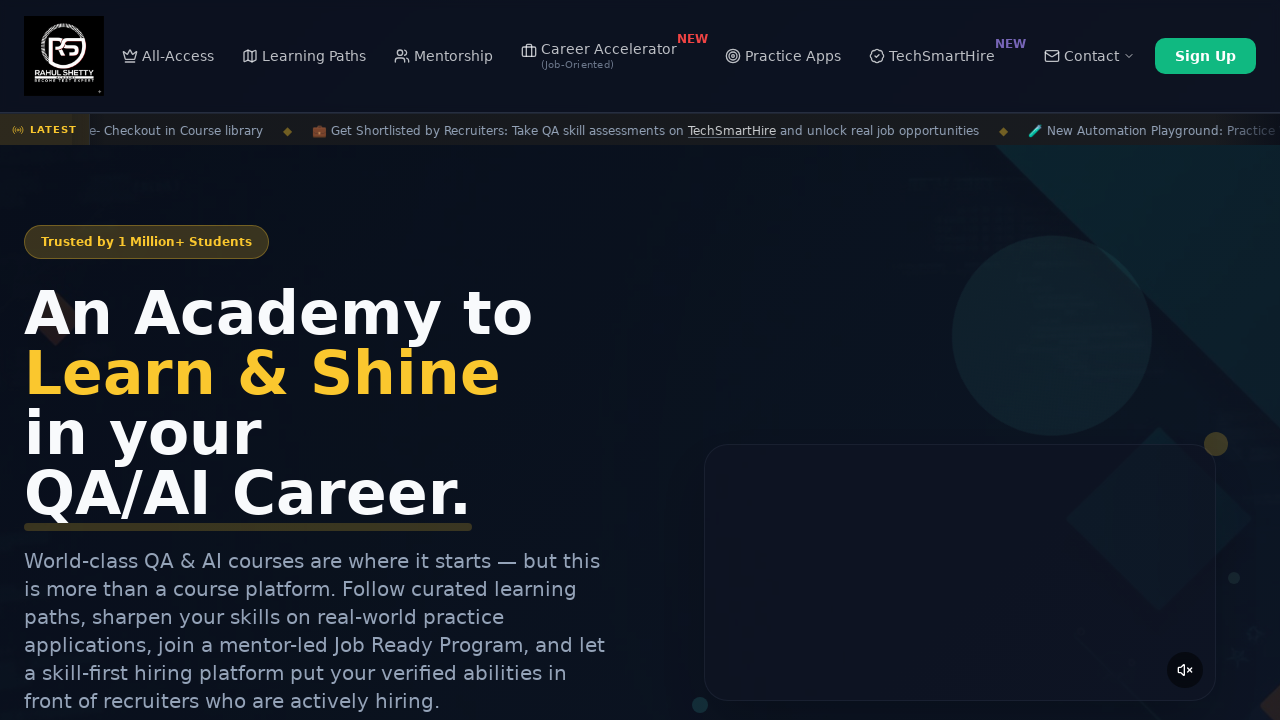

Page loaded with domcontentloaded state
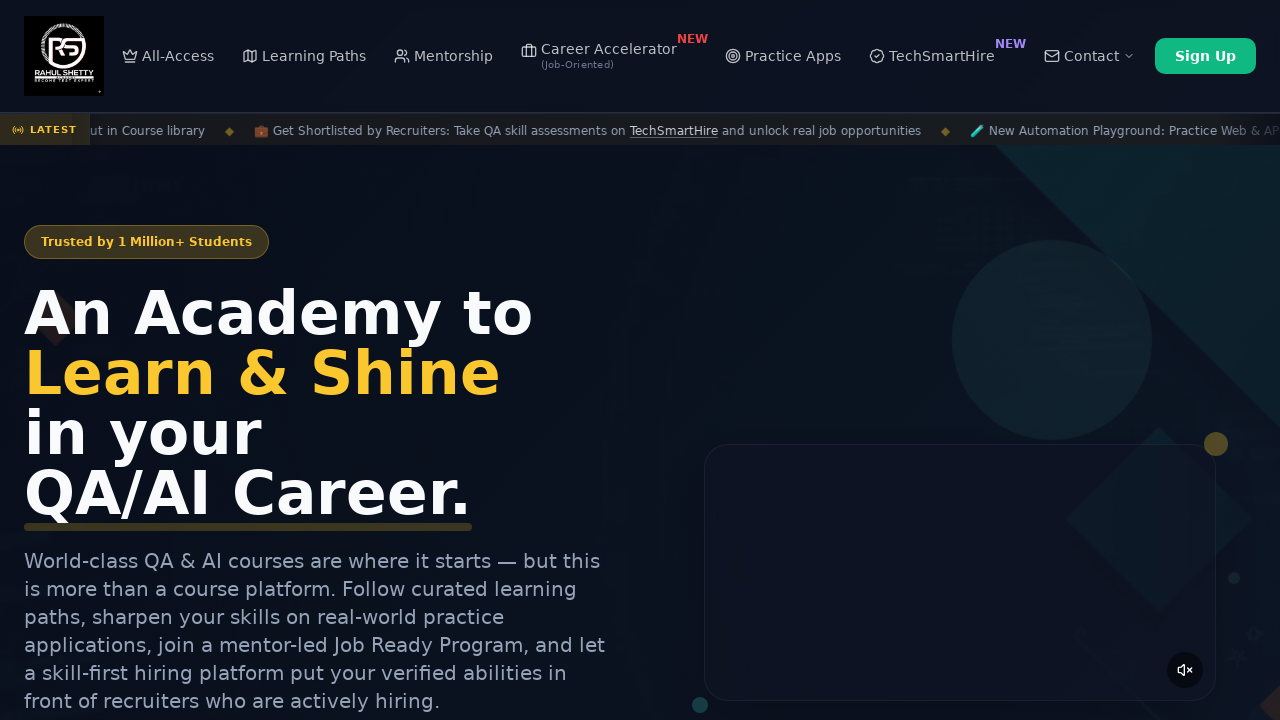

Retrieved page title: 'Rahul Shetty Academy | QA Automation, Playwright, AI Testing & Online Training'
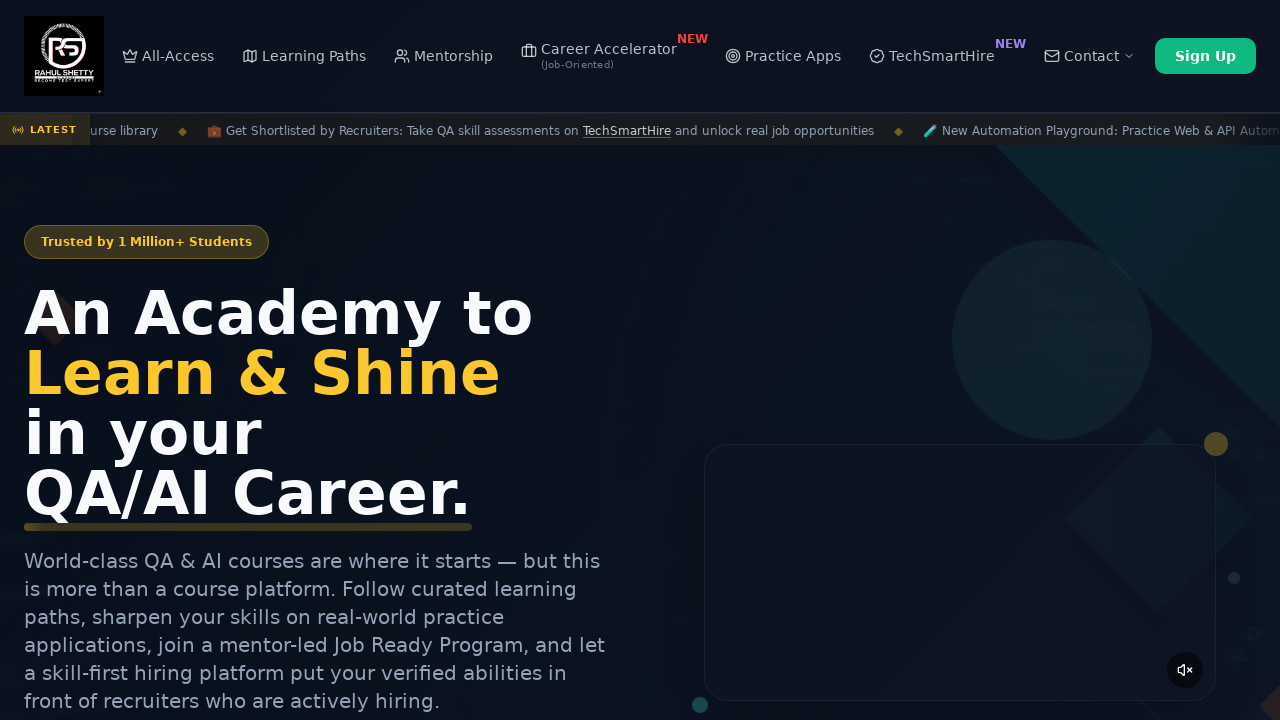

Verified page title is not empty - test passed
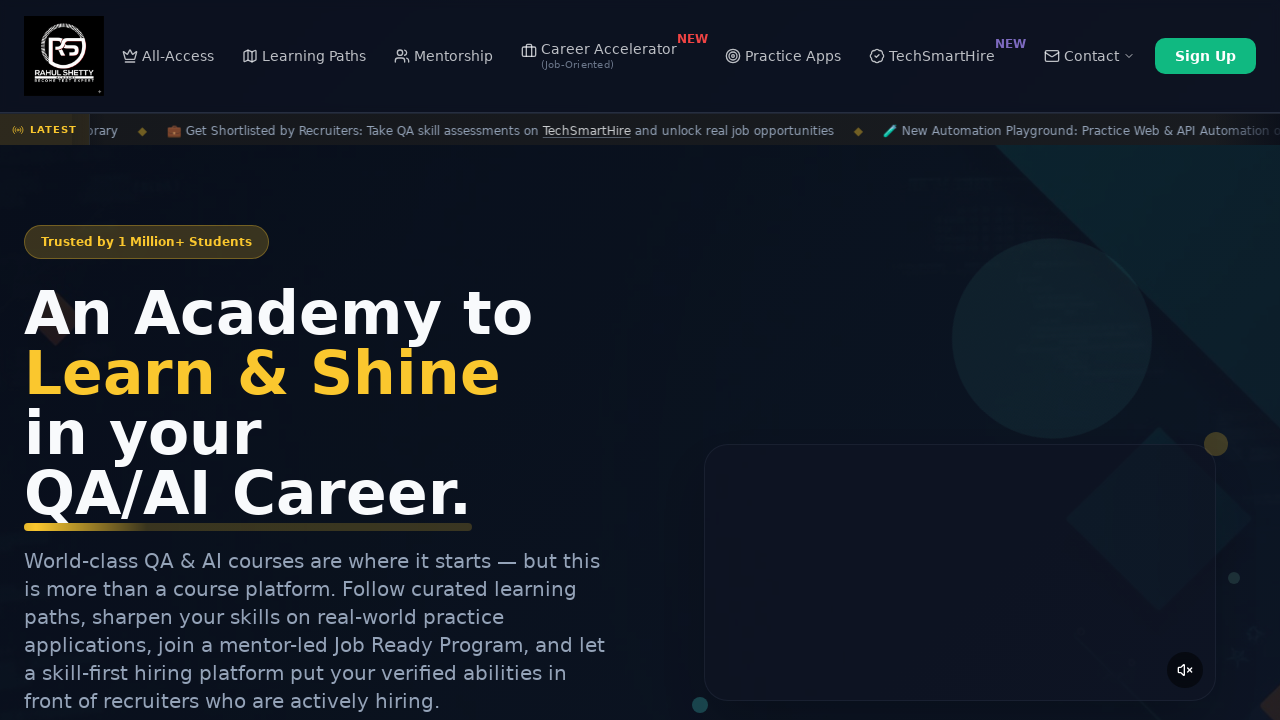

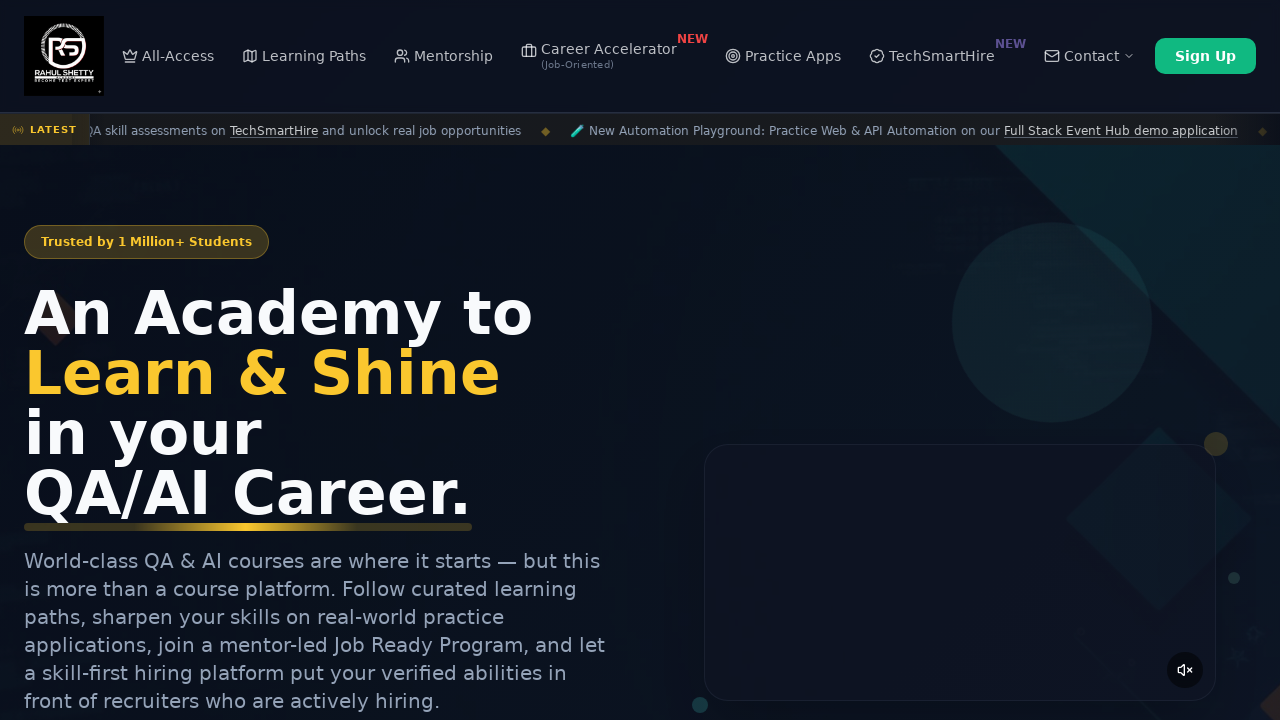